Tests various button interactions on a buttons demo page, including clicking primary, secondary, warning, info, and danger buttons, as well as interacting with dropdown menus.

Starting URL: https://formy-project.herokuapp.com/buttons

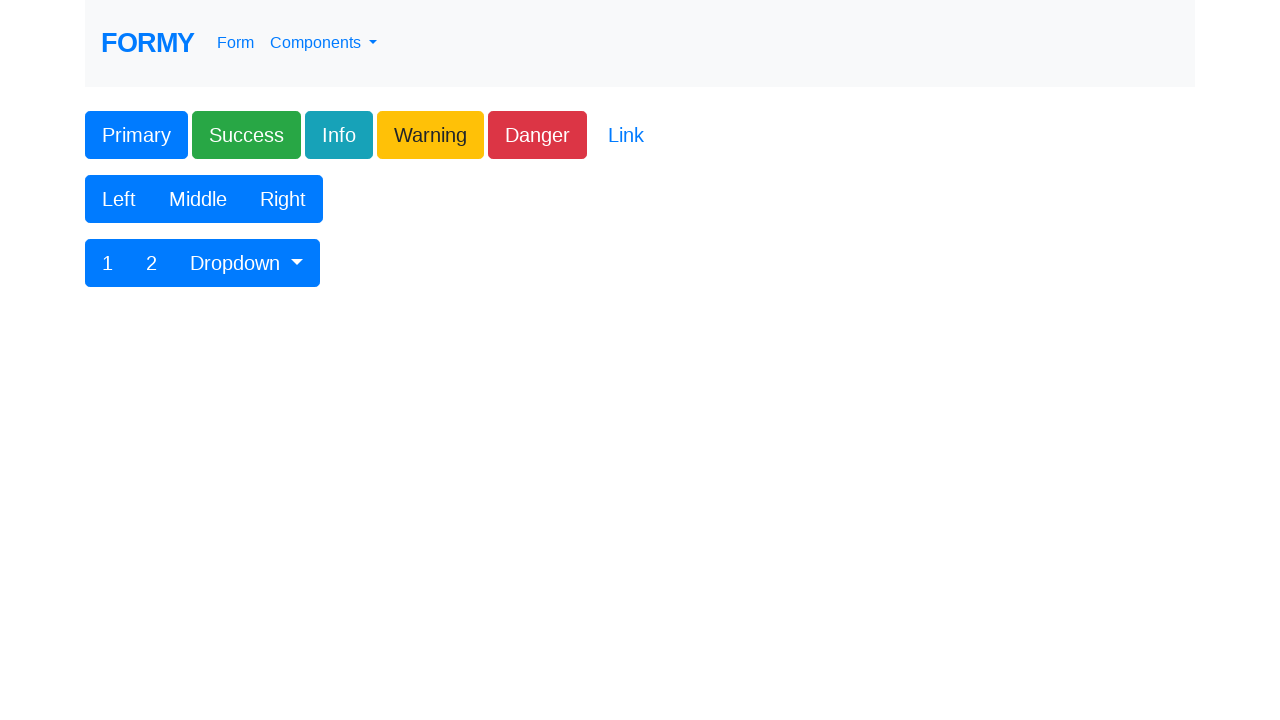

Clicked Primary button at (136, 135) on xpath=(.//*[normalize-space(text()) and normalize-space(.)='Complete Web Form'])
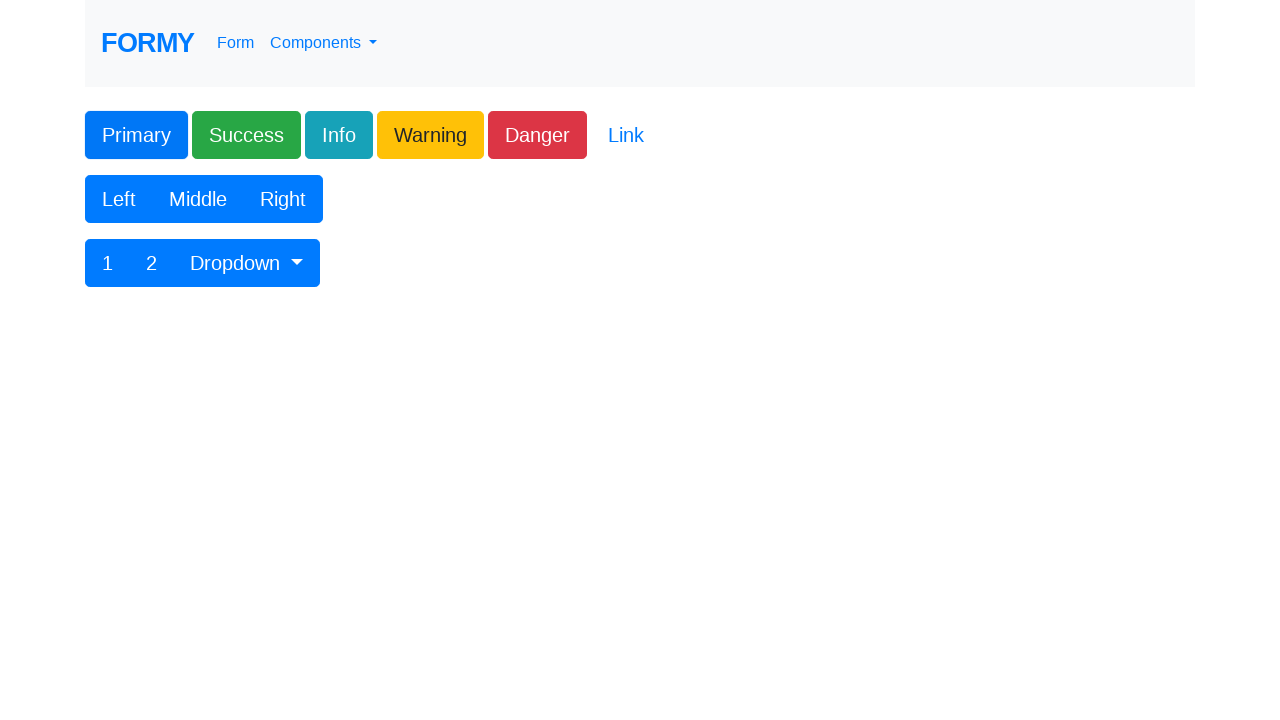

Clicked Secondary button at (246, 135) on xpath=(.//*[normalize-space(text()) and normalize-space(.)='Primary'])[1]/follow
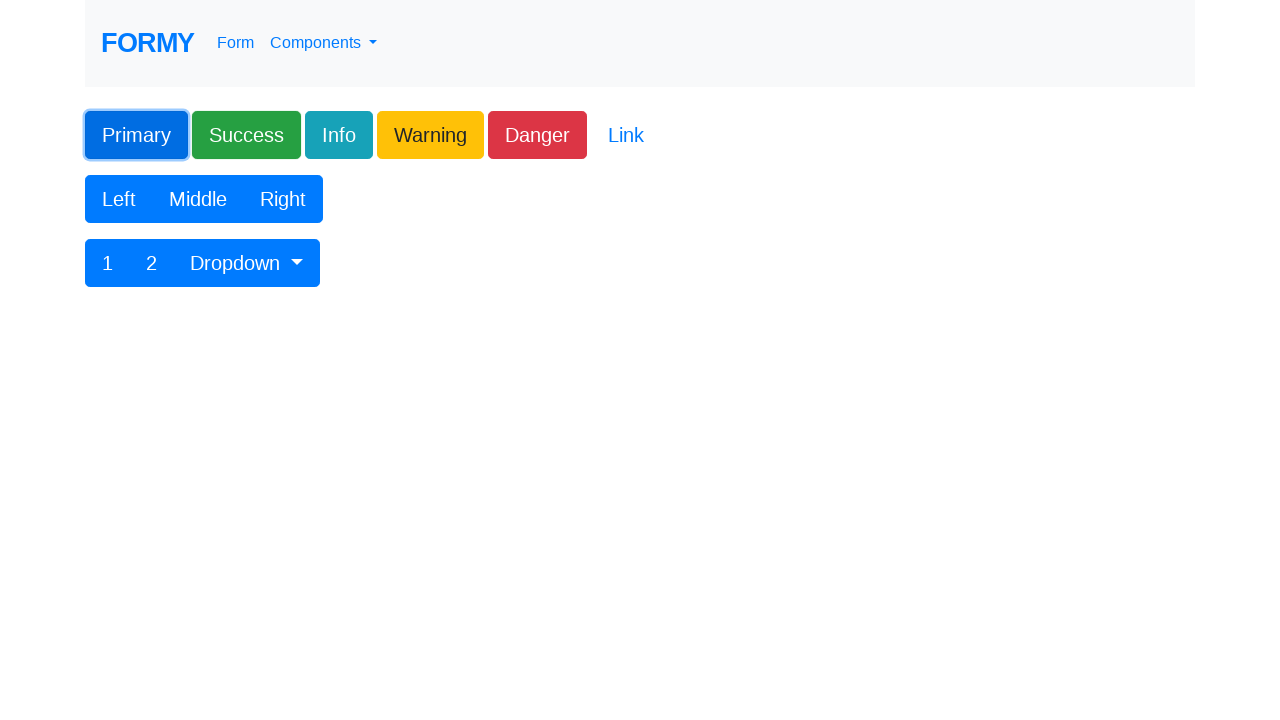

Opened dropdown menu at (247, 263) on #btnGroupDrop1
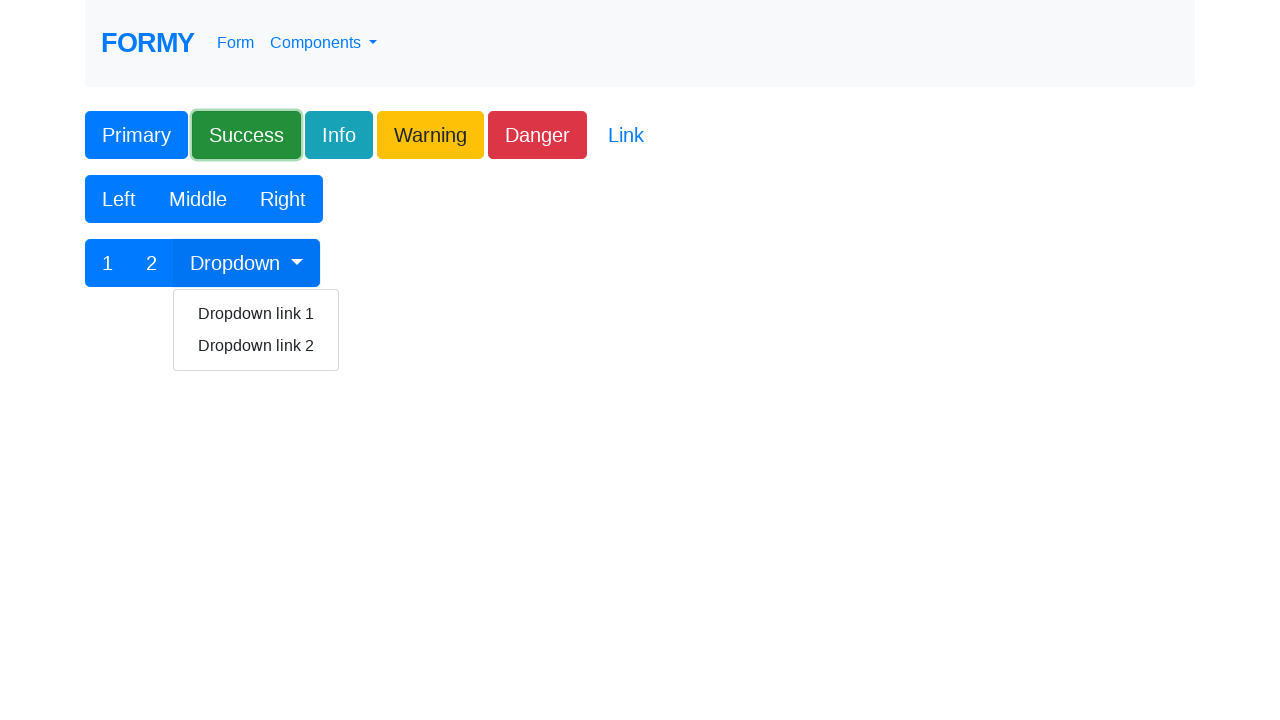

Clicked Dropdown link 2 at (256, 346) on text=Dropdown link 2
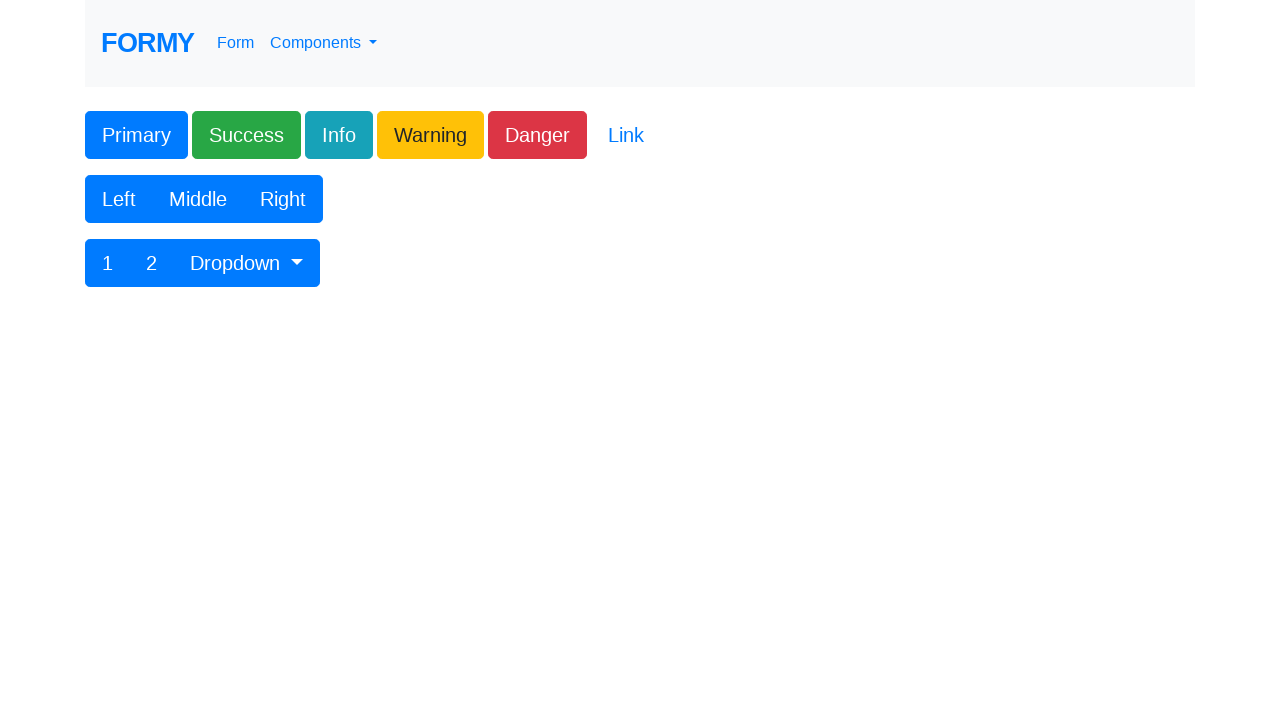

Opened dropdown menu again at (247, 263) on #btnGroupDrop1
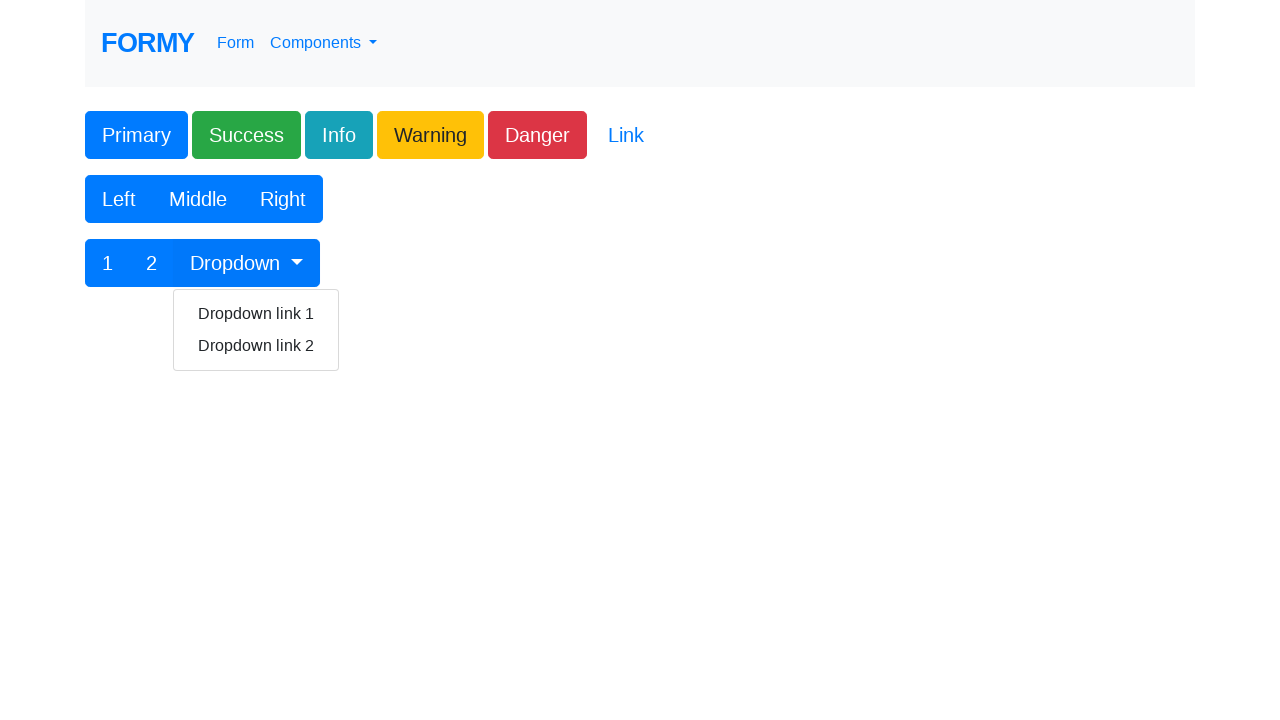

Clicked Dropdown link 1 at (256, 314) on text=Dropdown link 1
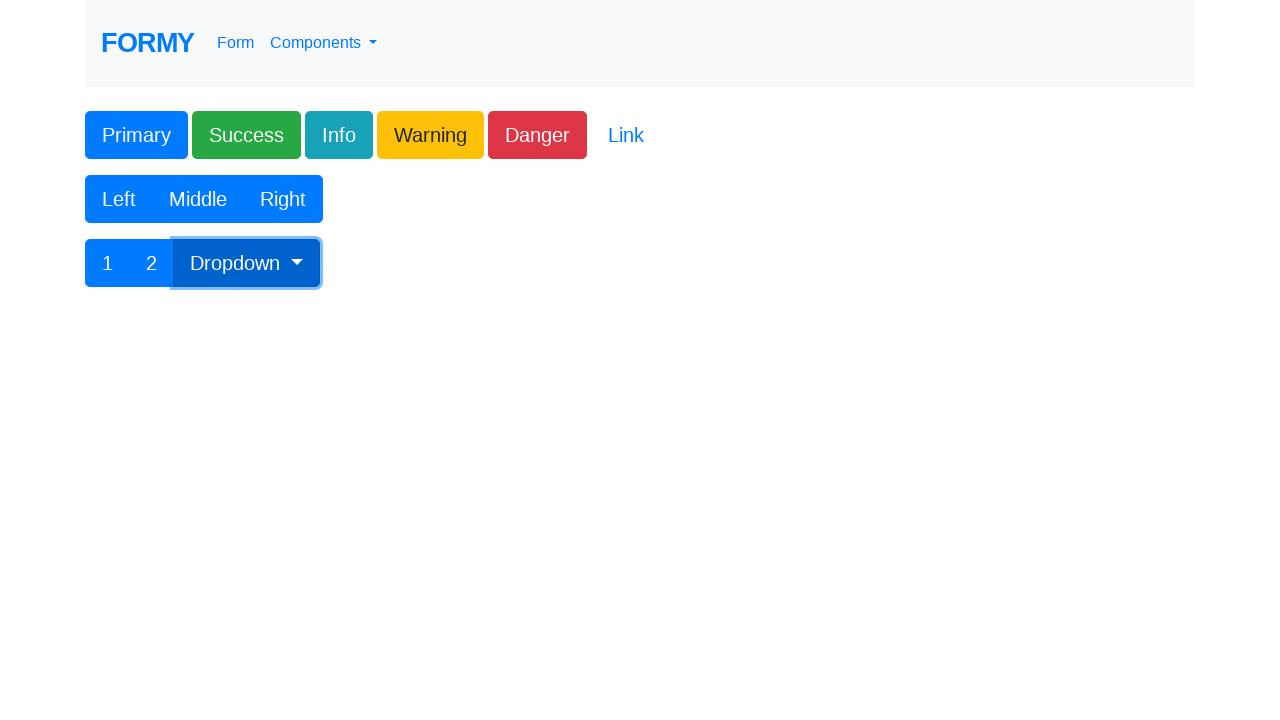

Clicked Warning button at (538, 135) on xpath=(.//*[normalize-space(text()) and normalize-space(.)='Warning'])[1]/follow
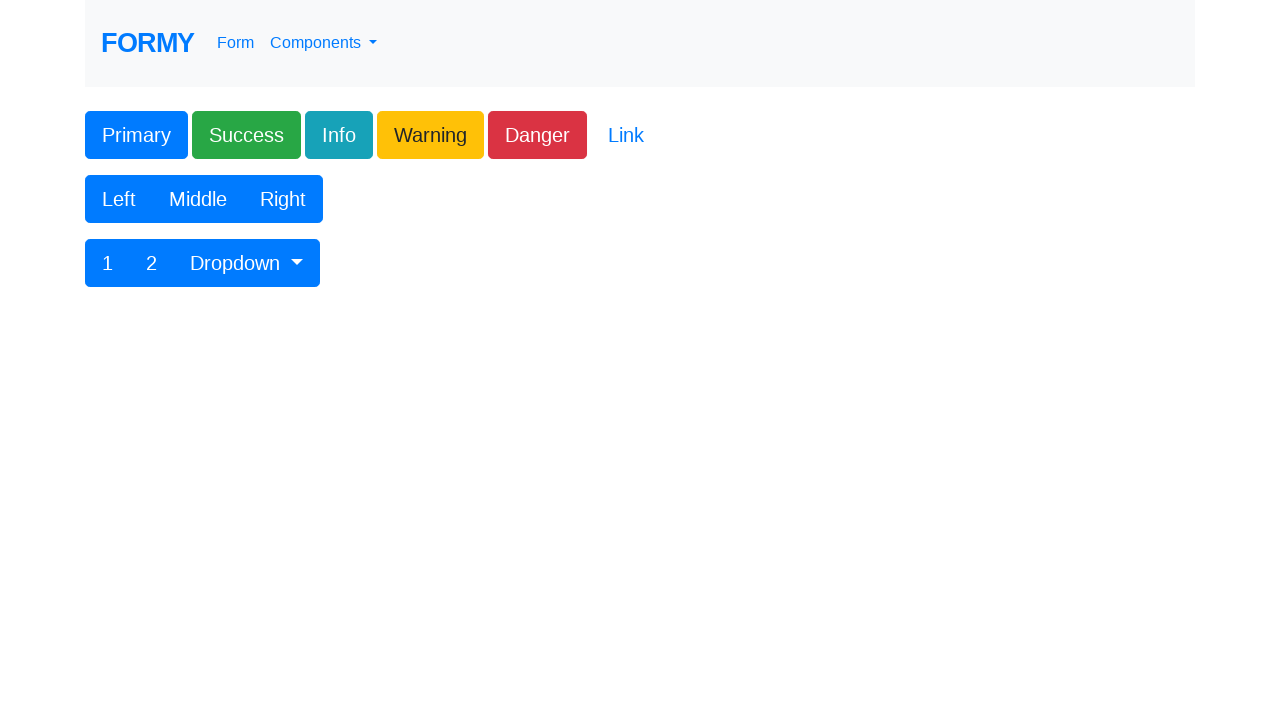

Clicked Info button at (430, 135) on xpath=(.//*[normalize-space(text()) and normalize-space(.)='Info'])[1]/following
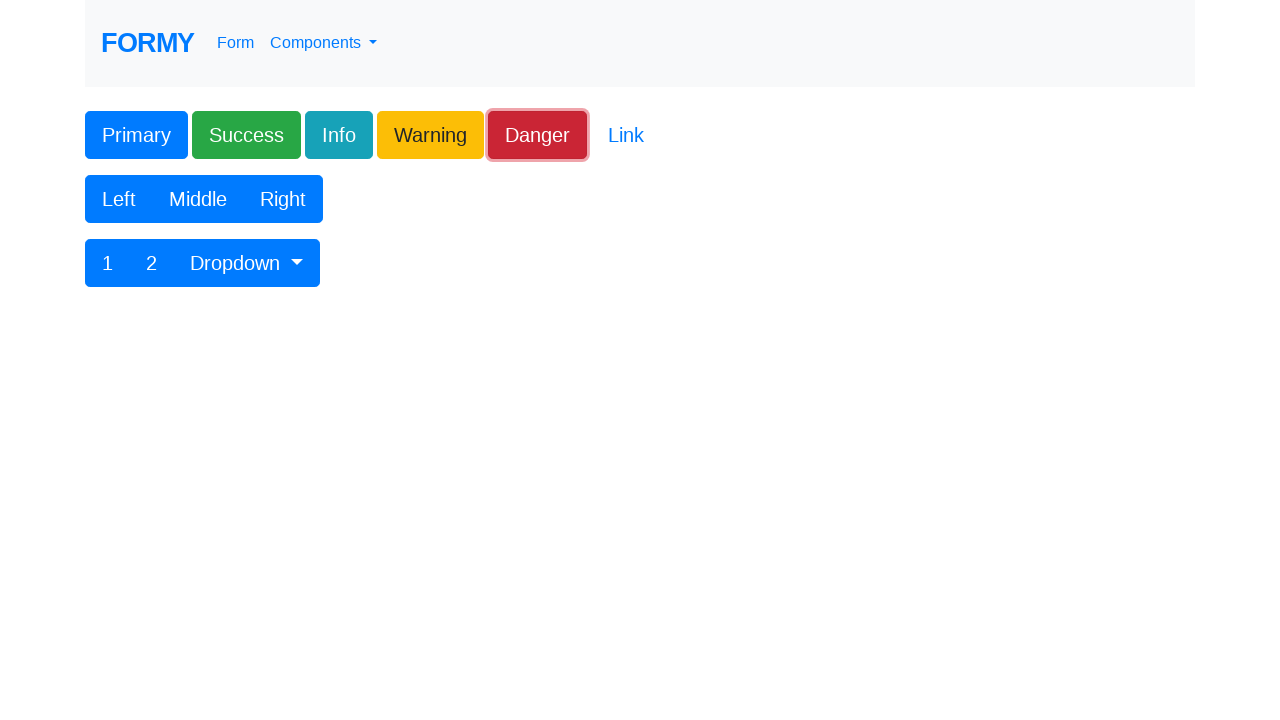

Clicked Middle button at (283, 199) on xpath=(.//*[normalize-space(text()) and normalize-space(.)='Middle'])[1]/followi
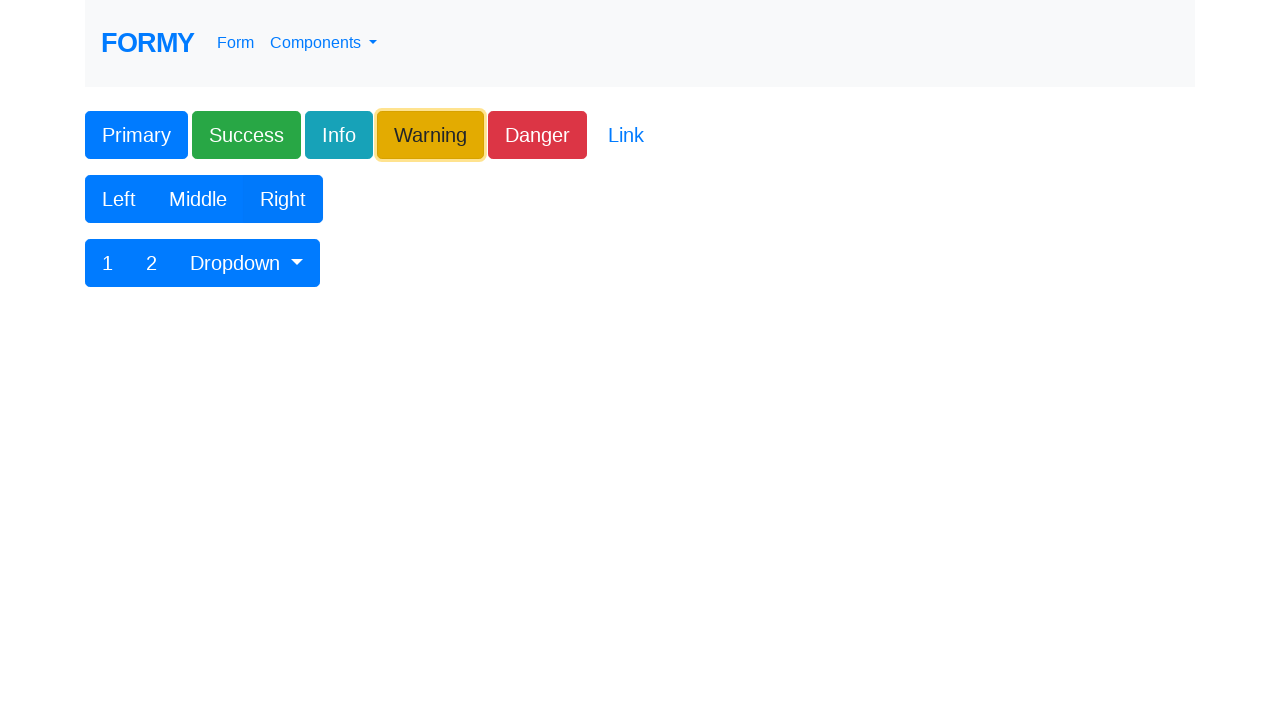

Clicked button after Right at (152, 263) on xpath=(.//*[normalize-space(text()) and normalize-space(.)='Right'])[1]/followin
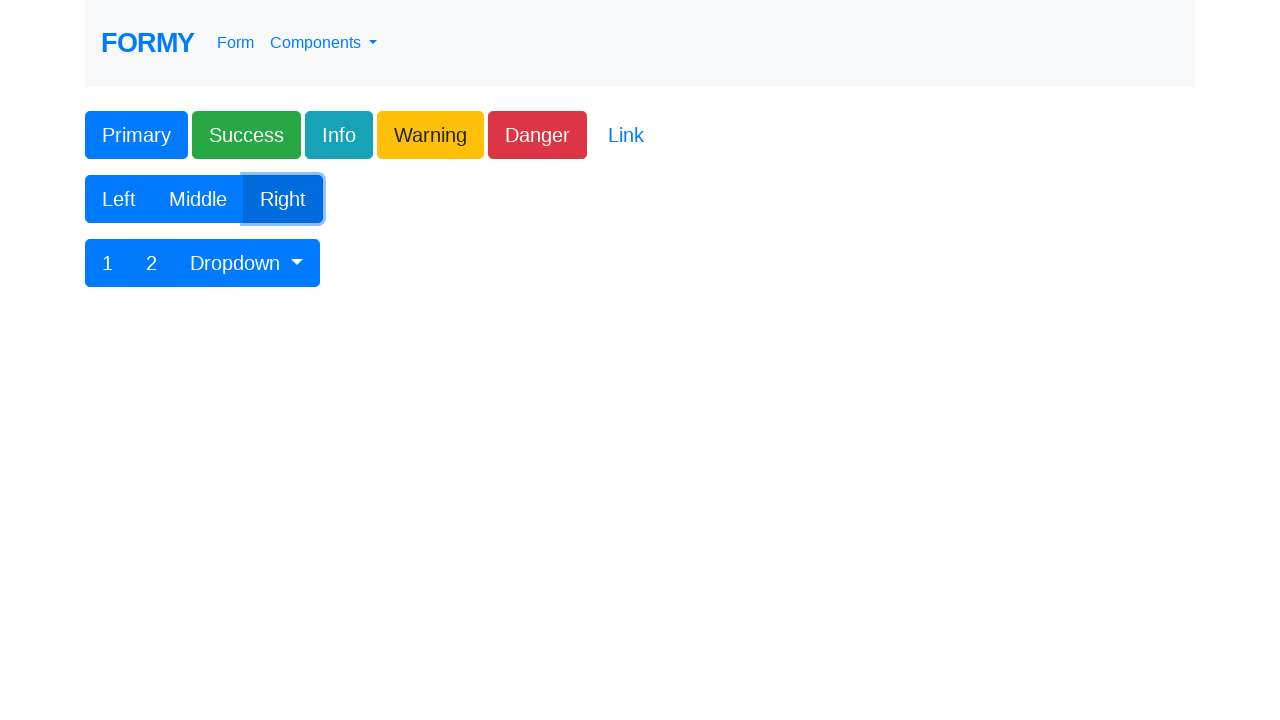

Clicked Right button at (108, 263) on xpath=(.//*[normalize-space(text()) and normalize-space(.)='Right'])[1]/followin
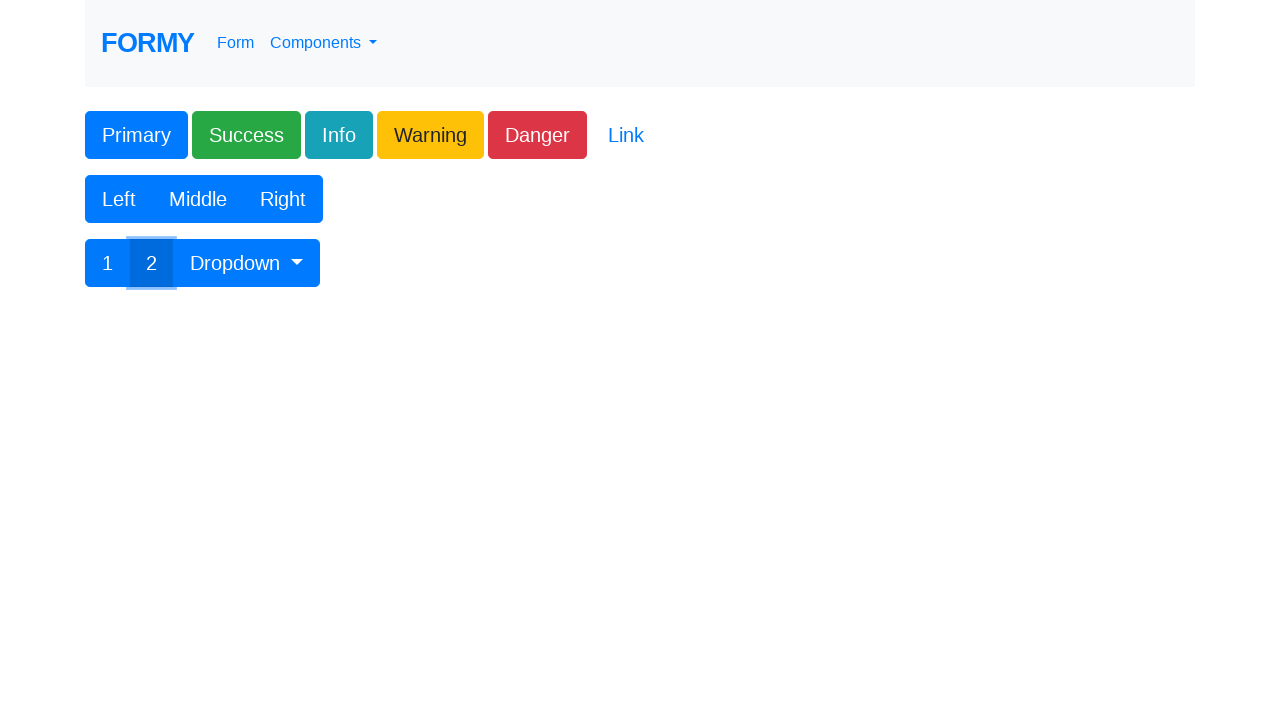

Clicked Link button at (119, 199) on xpath=(.//*[normalize-space(text()) and normalize-space(.)='Link'])[1]/following
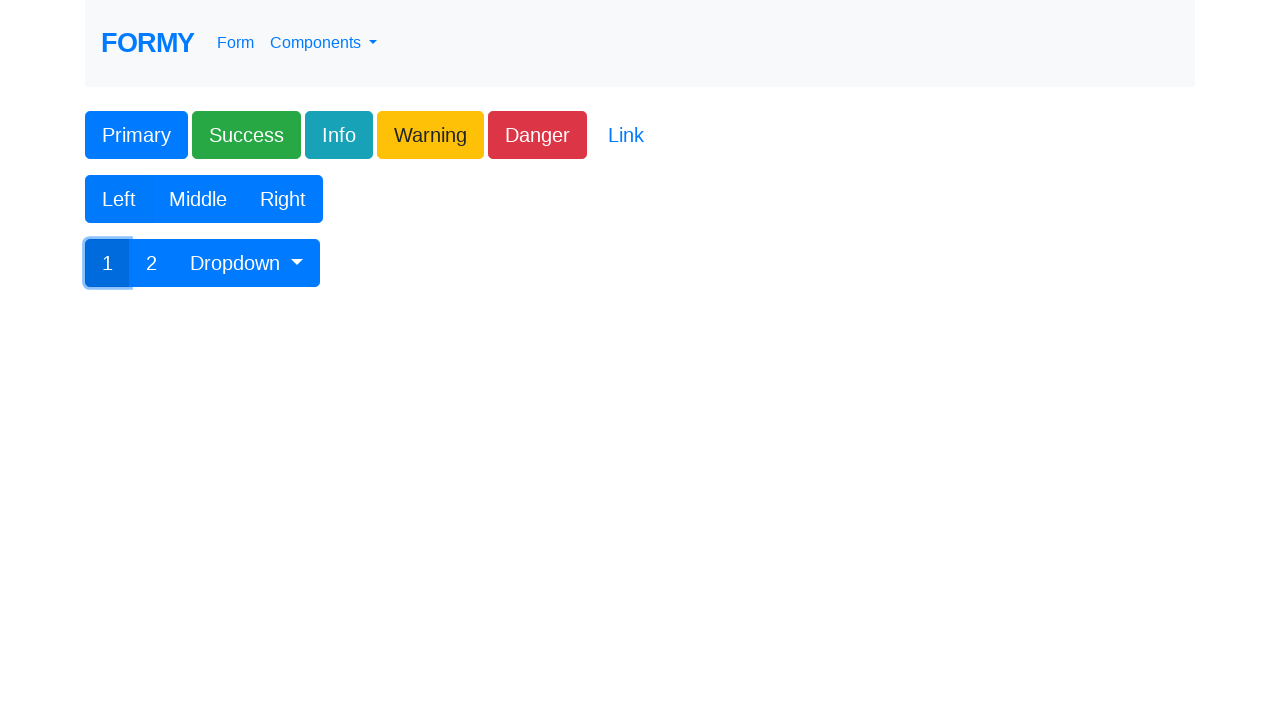

Clicked Left button at (198, 199) on xpath=(.//*[normalize-space(text()) and normalize-space(.)='Left'])[1]/following
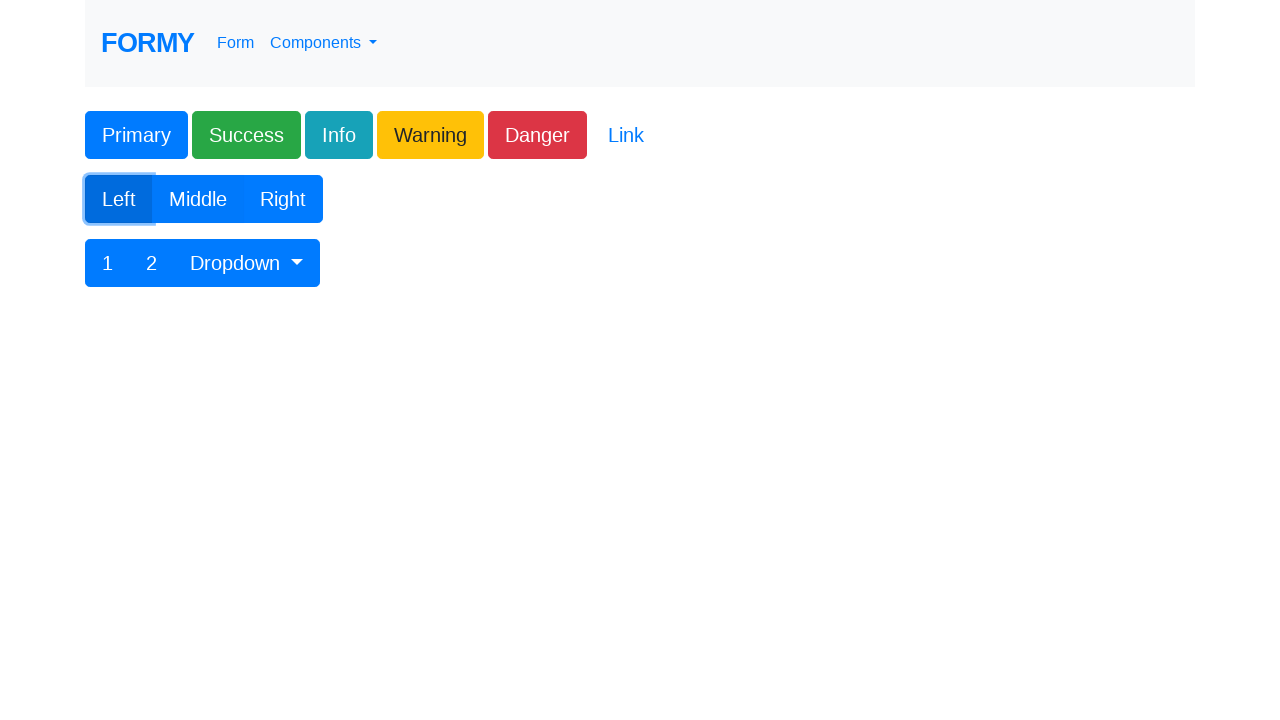

Clicked Danger button at (626, 135) on xpath=(.//*[normalize-space(text()) and normalize-space(.)='Danger'])[1]/followi
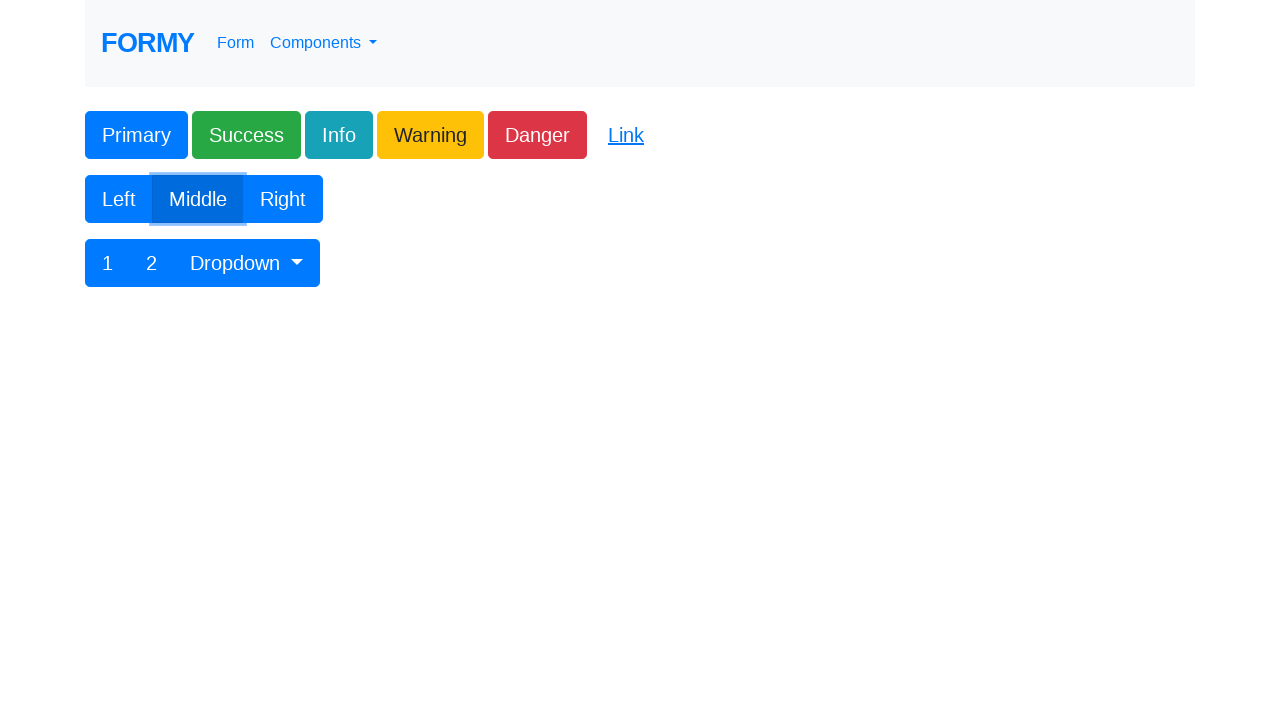

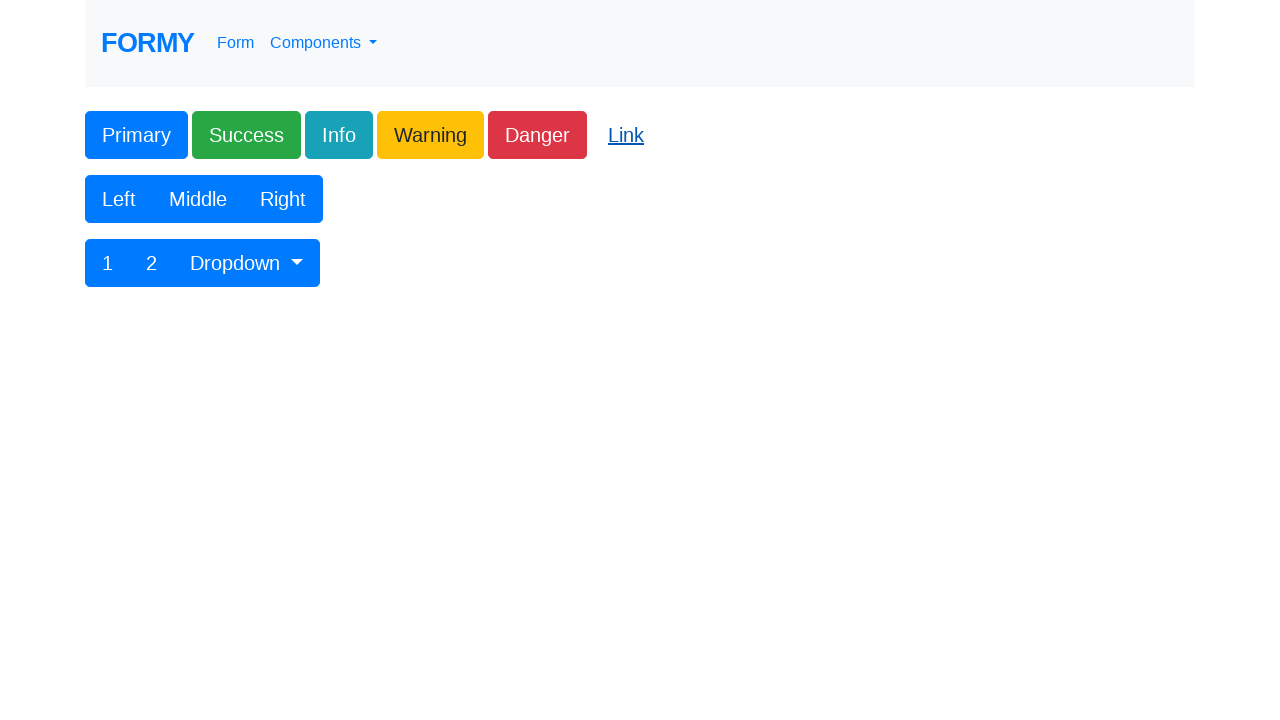